Tests the Python.org search functionality by entering "pycon" in the search box and submitting the search to verify results are returned

Starting URL: http://www.python.org

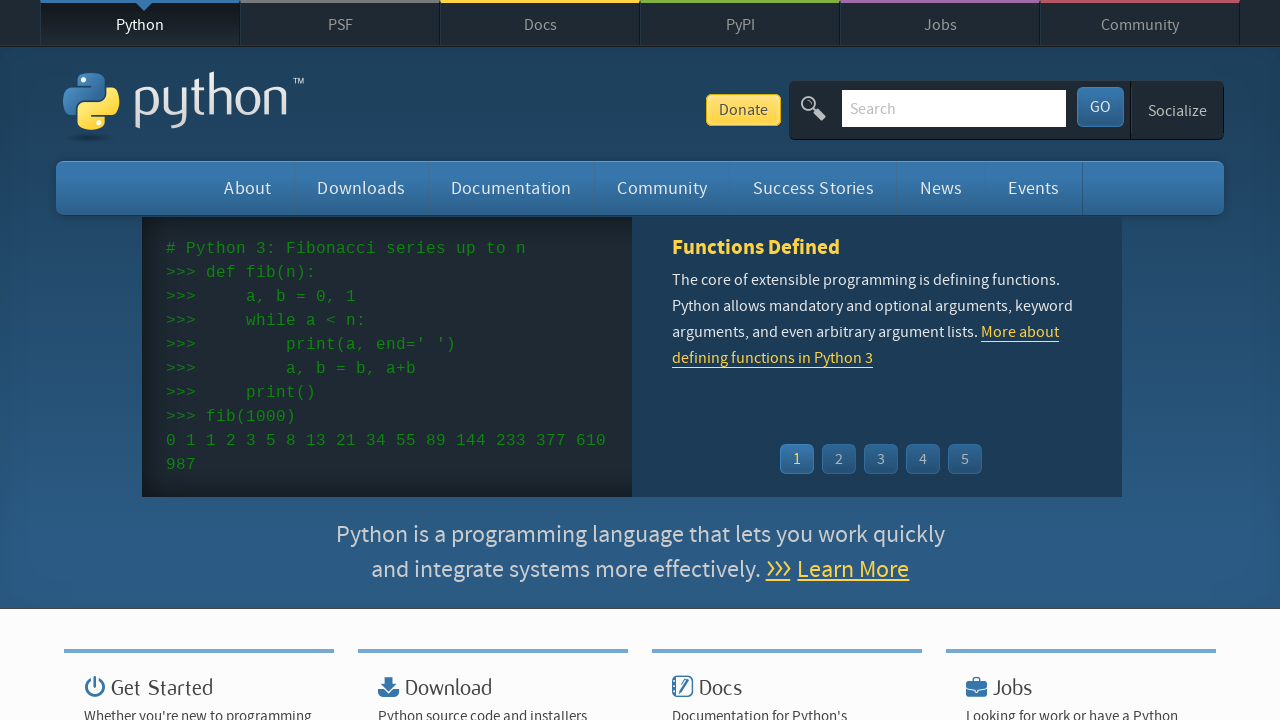

Filled search box with 'pycon' on input[name='q']
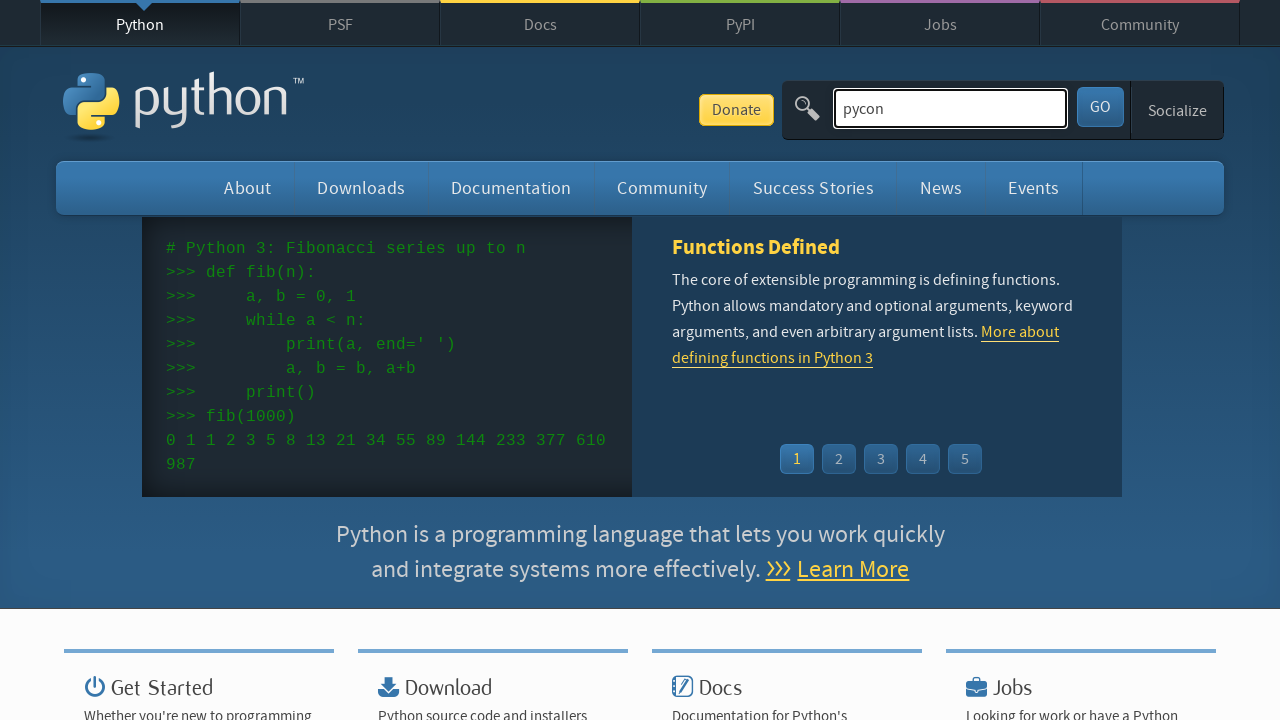

Pressed Enter to submit search query on input[name='q']
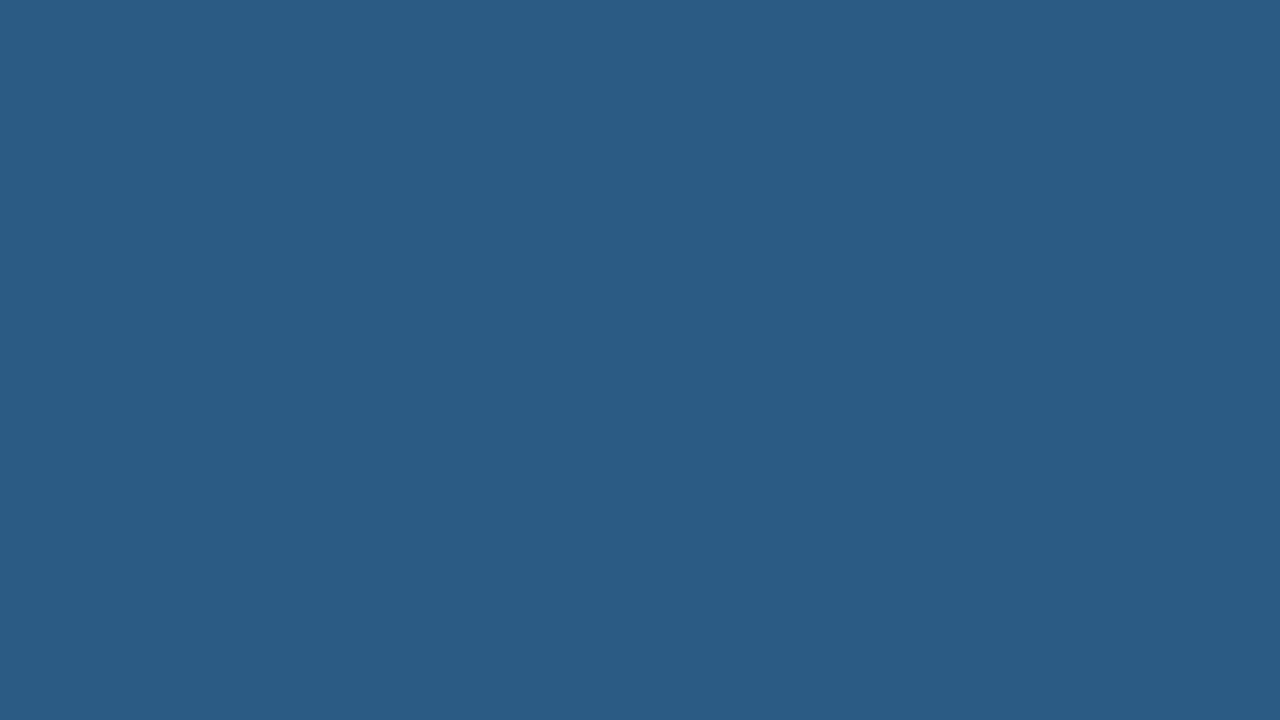

Search results loaded successfully
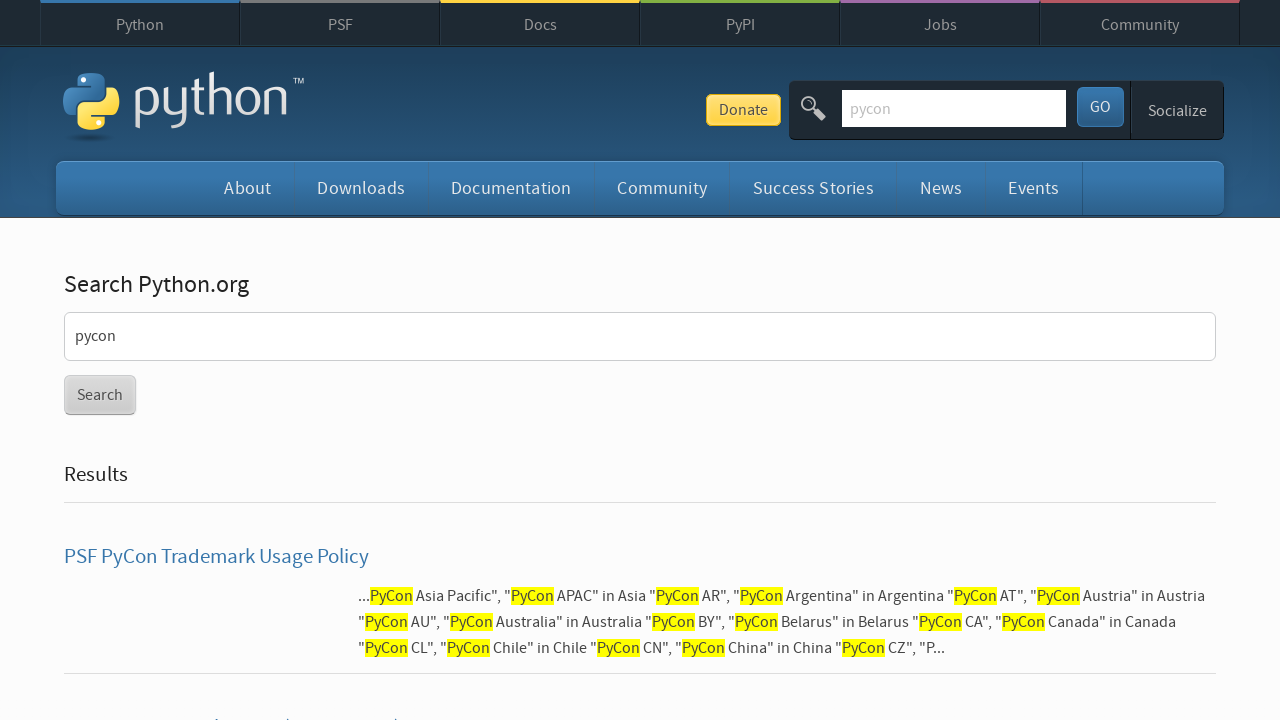

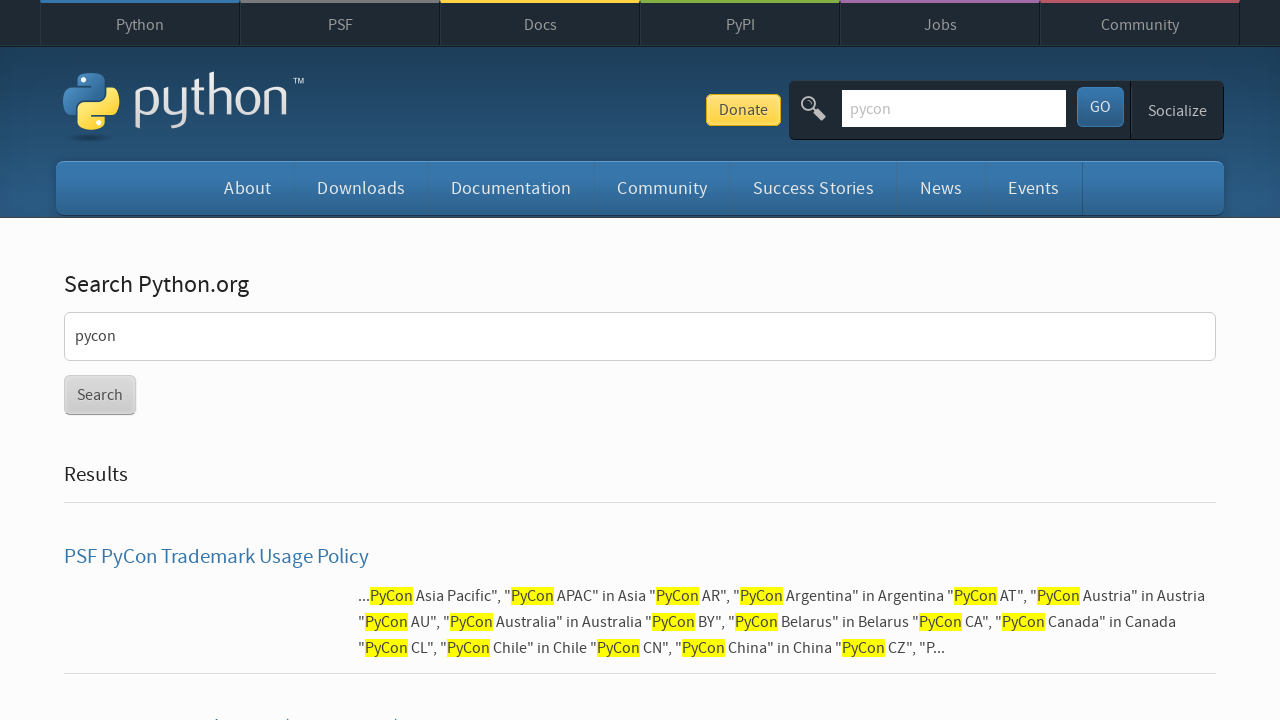